Tests the English unsubscribe form by verifying the page loads correctly, clicking on the email input field, and filling it with an email address

Starting URL: https://en.fasoo.com/unsubscribe

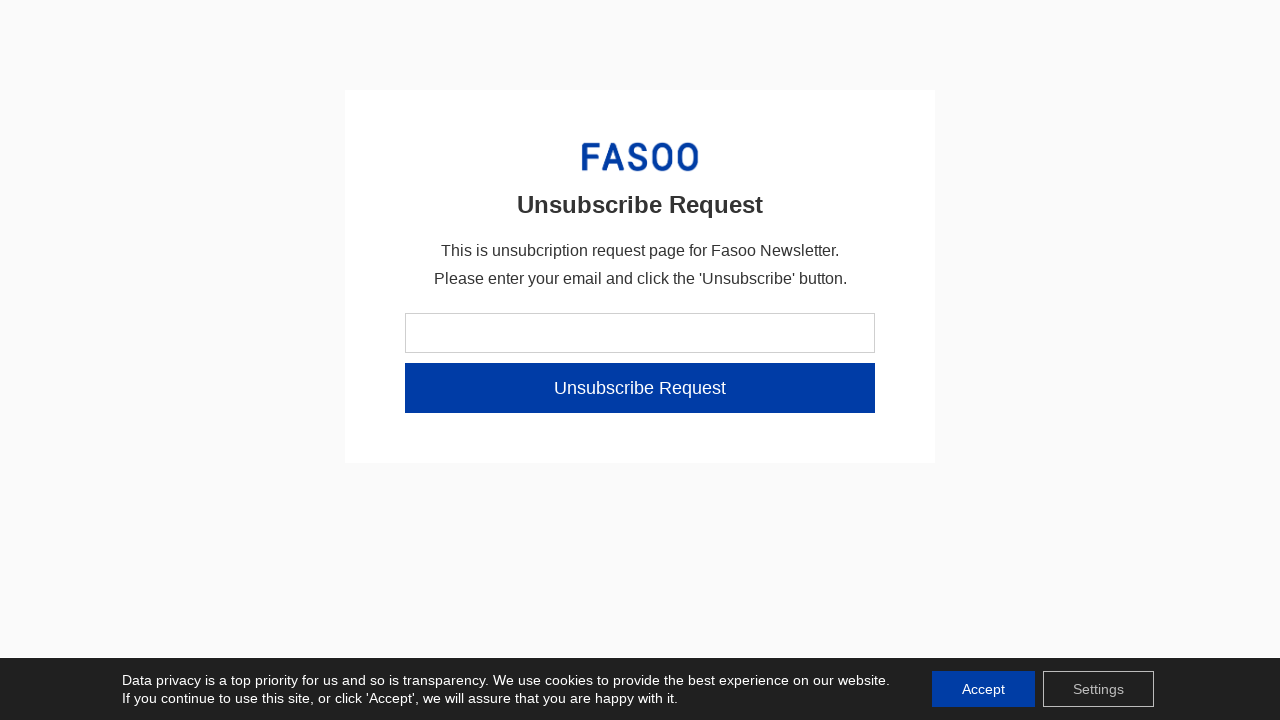

Unsubscribe page header loaded and visible
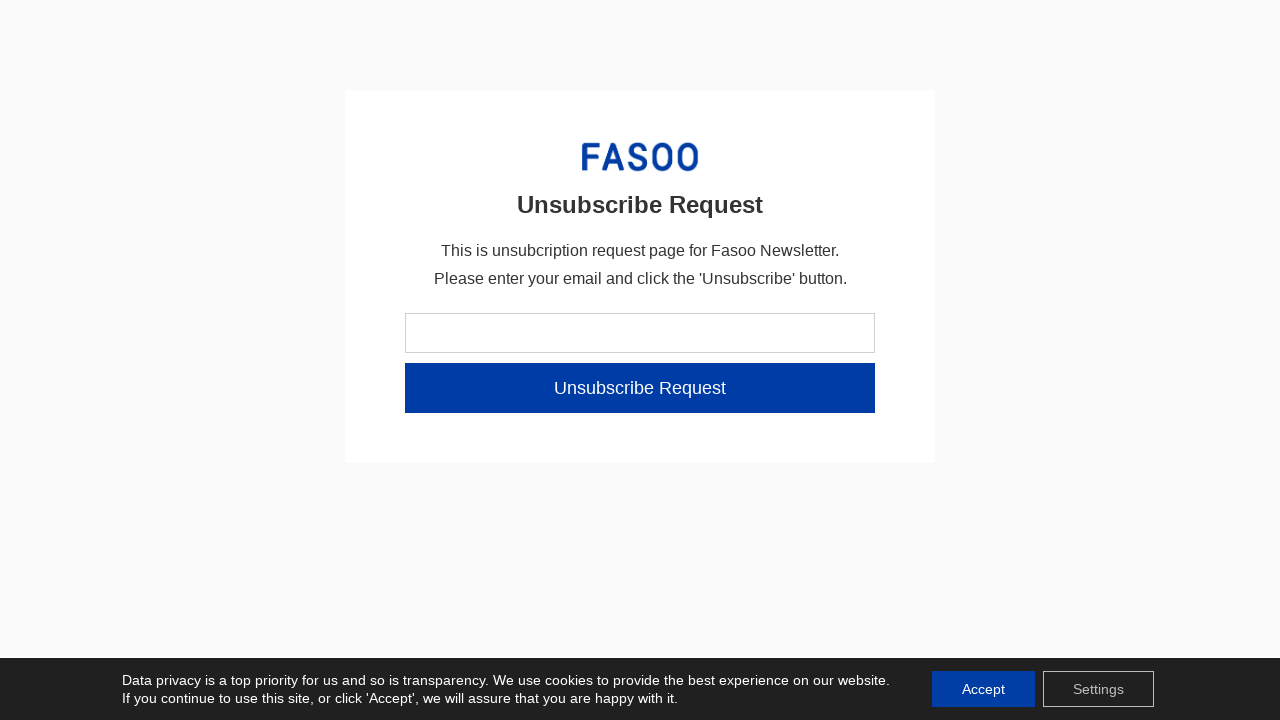

Clicked on the email input field at (640, 333) on #form-field-amex
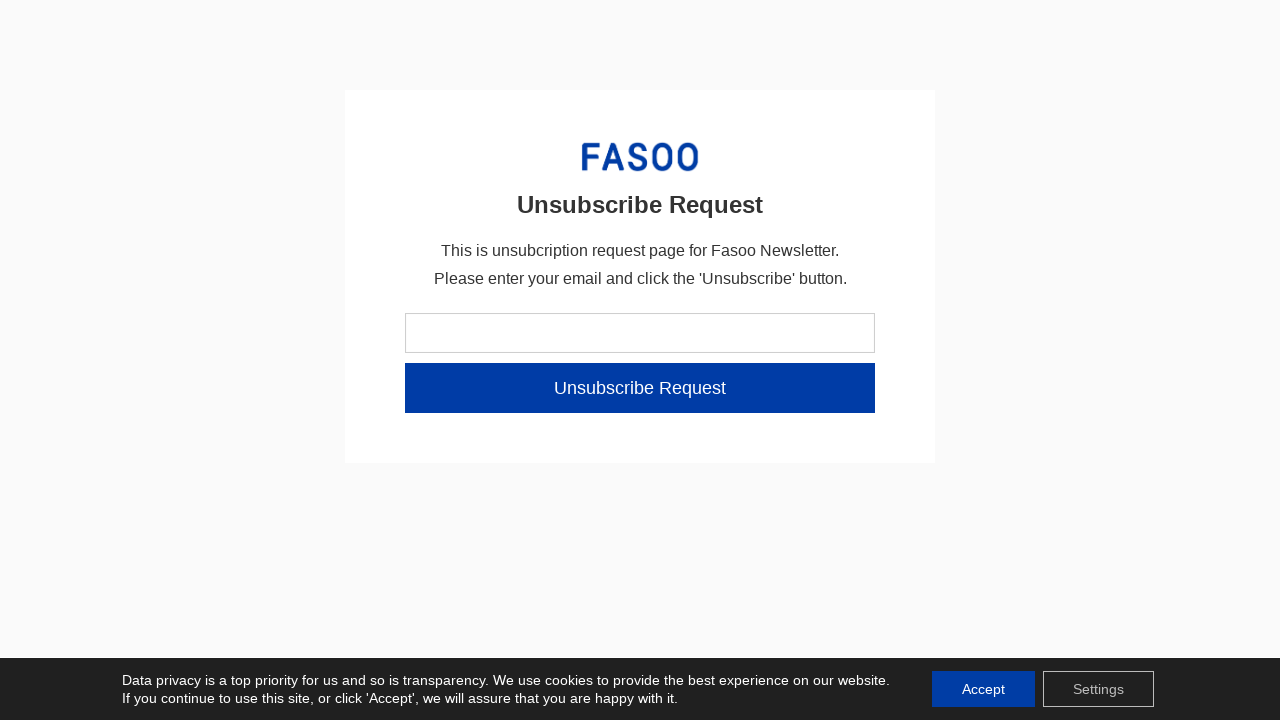

Filled email input field with 'automation_test@example.com' on #form-field-amex
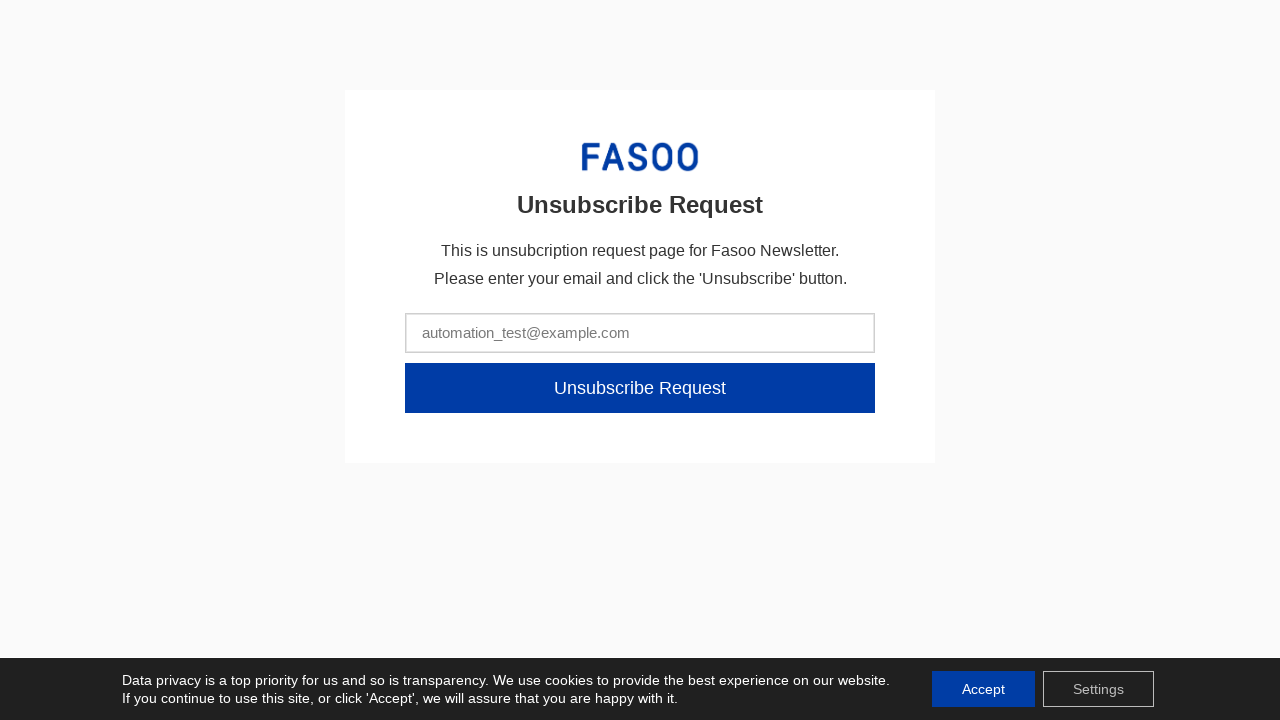

Clicked the 'Unsubscribe Request' button at (640, 388) on internal:role=button[name="Unsubscribe Request​"i]
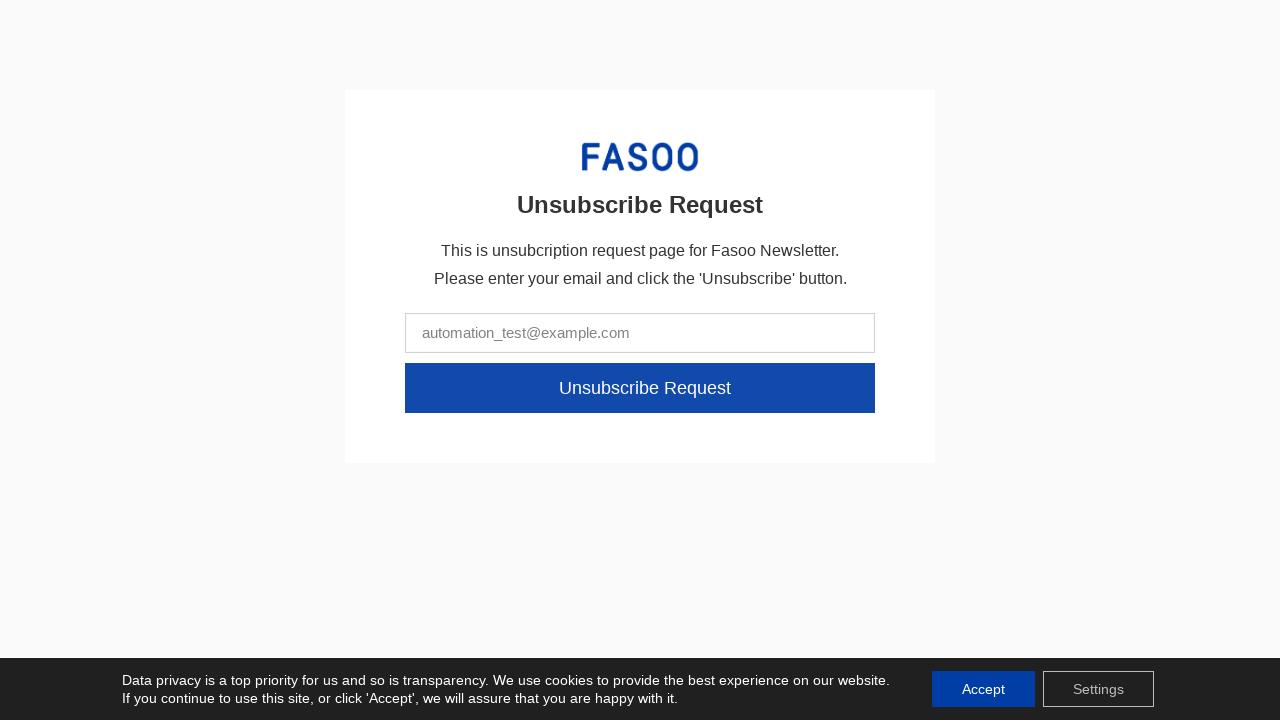

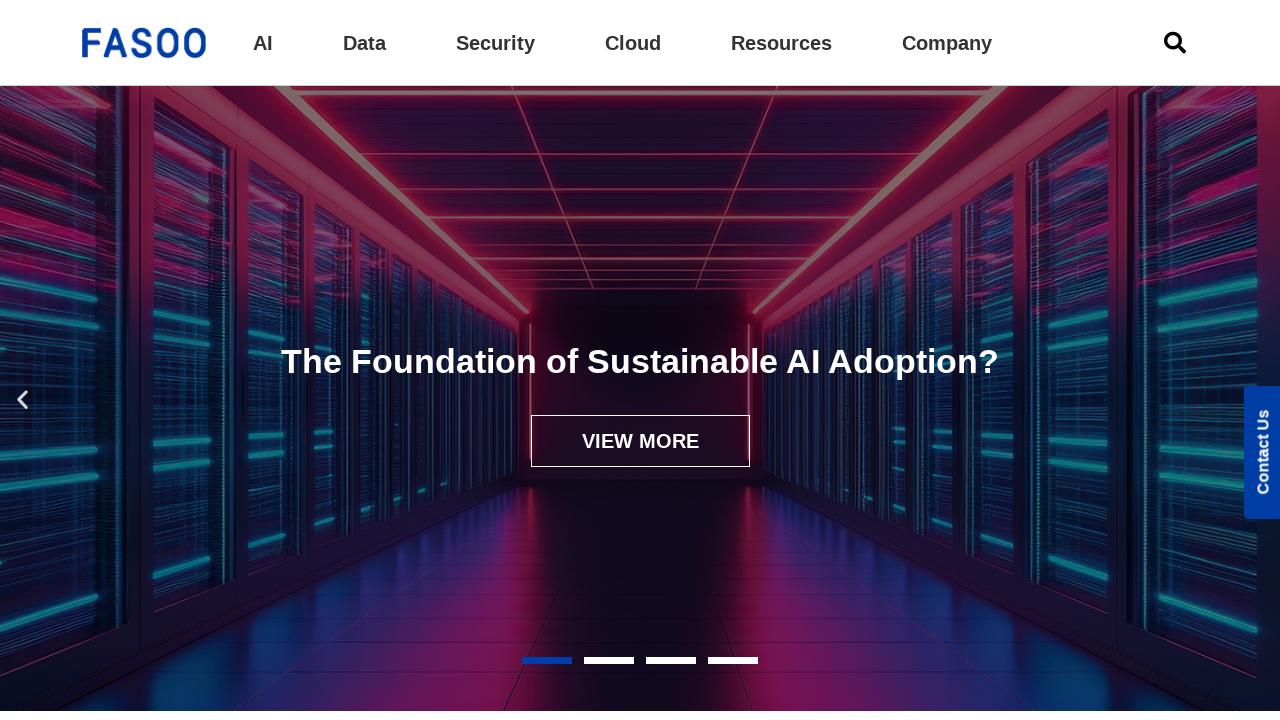